Tests displaying all items after applying filters

Starting URL: https://demo.playwright.dev/todomvc

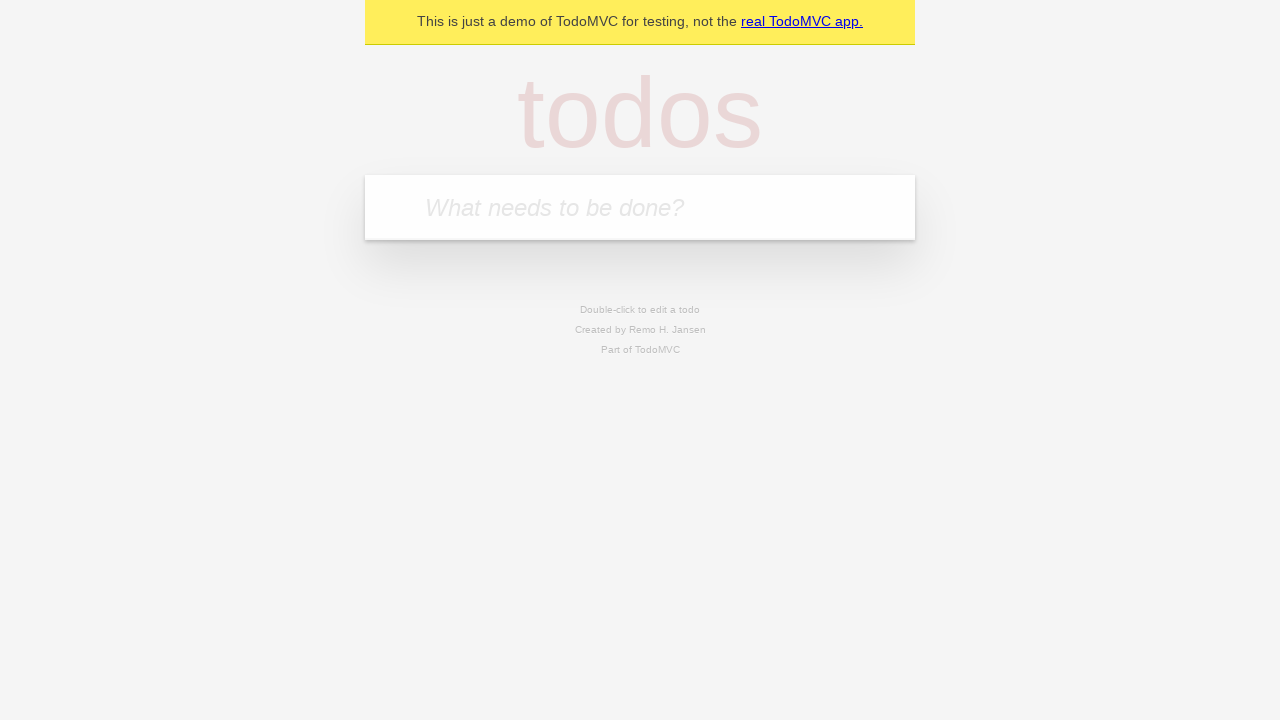

Filled todo input with 'buy some cheese' on internal:attr=[placeholder="What needs to be done?"i]
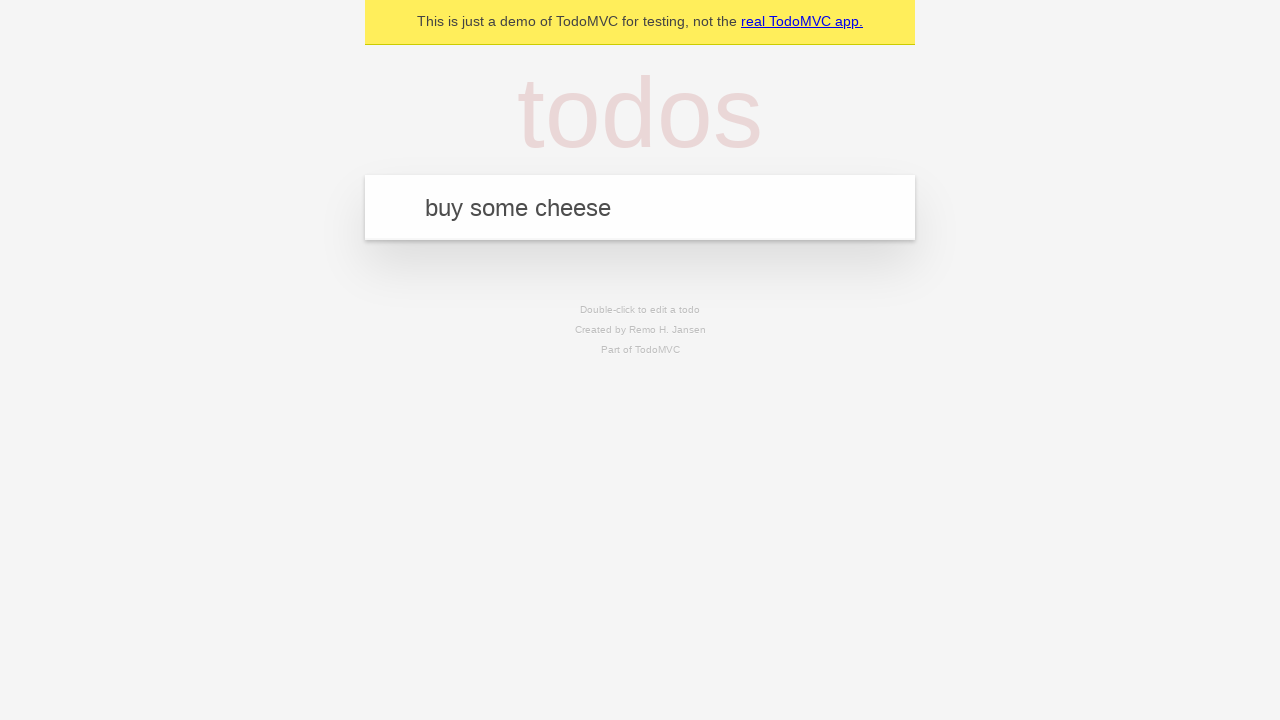

Pressed Enter to create todo item 'buy some cheese' on internal:attr=[placeholder="What needs to be done?"i]
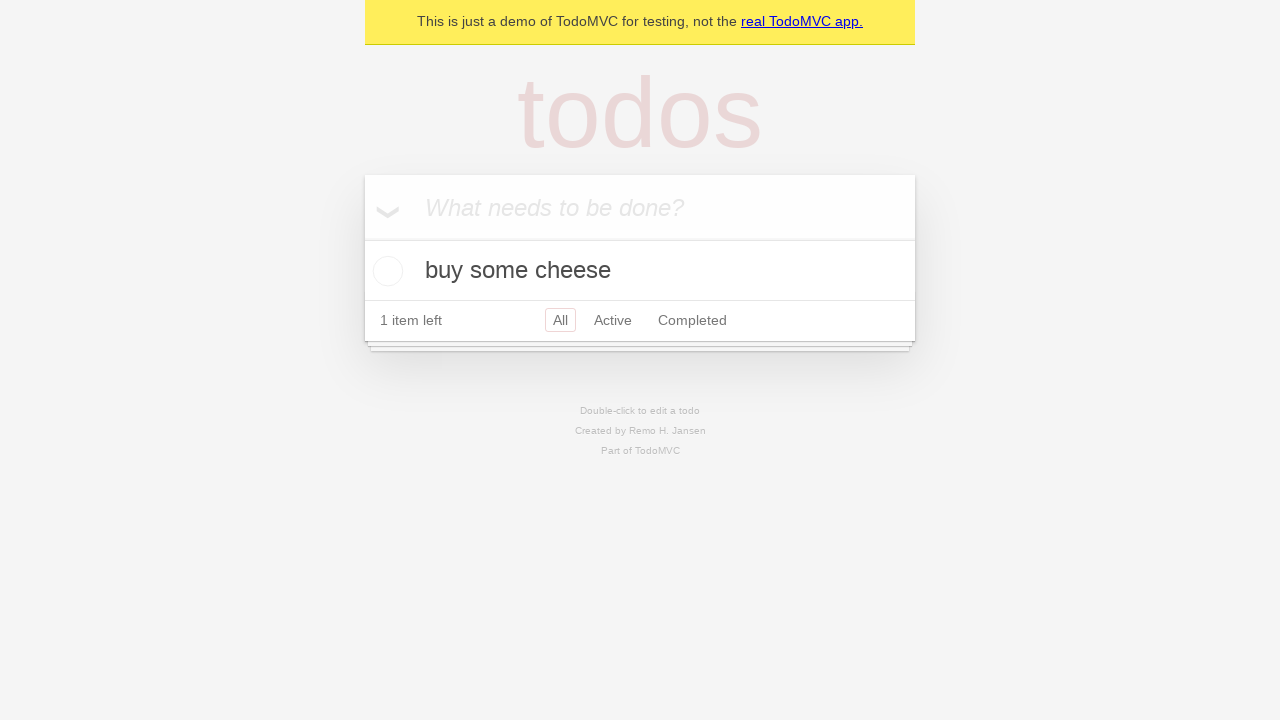

Filled todo input with 'feed the cat' on internal:attr=[placeholder="What needs to be done?"i]
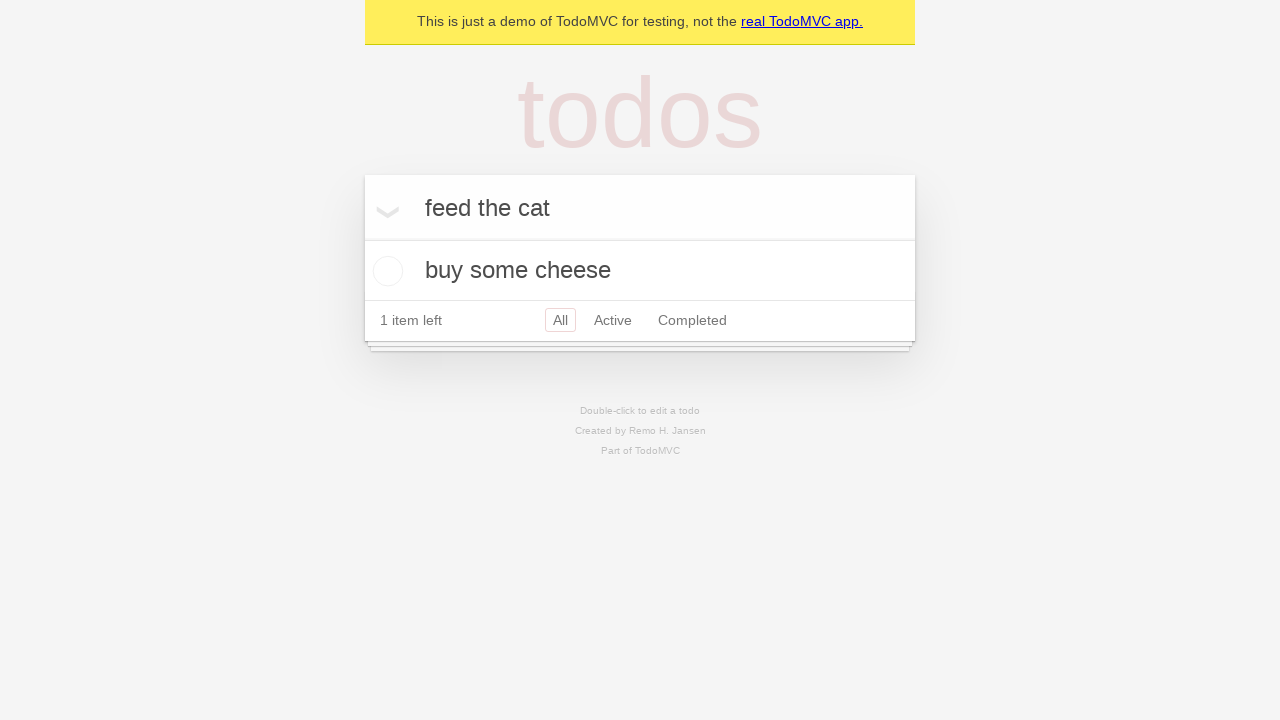

Pressed Enter to create todo item 'feed the cat' on internal:attr=[placeholder="What needs to be done?"i]
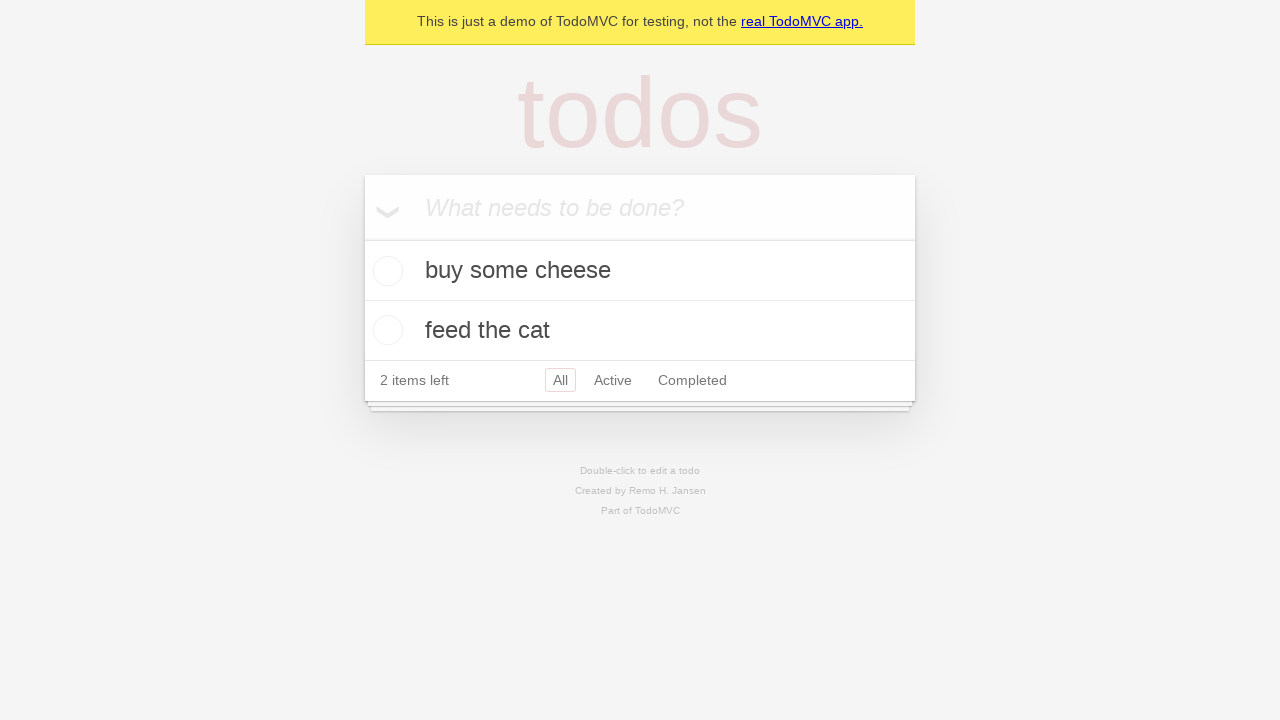

Filled todo input with 'book a doctors appointment' on internal:attr=[placeholder="What needs to be done?"i]
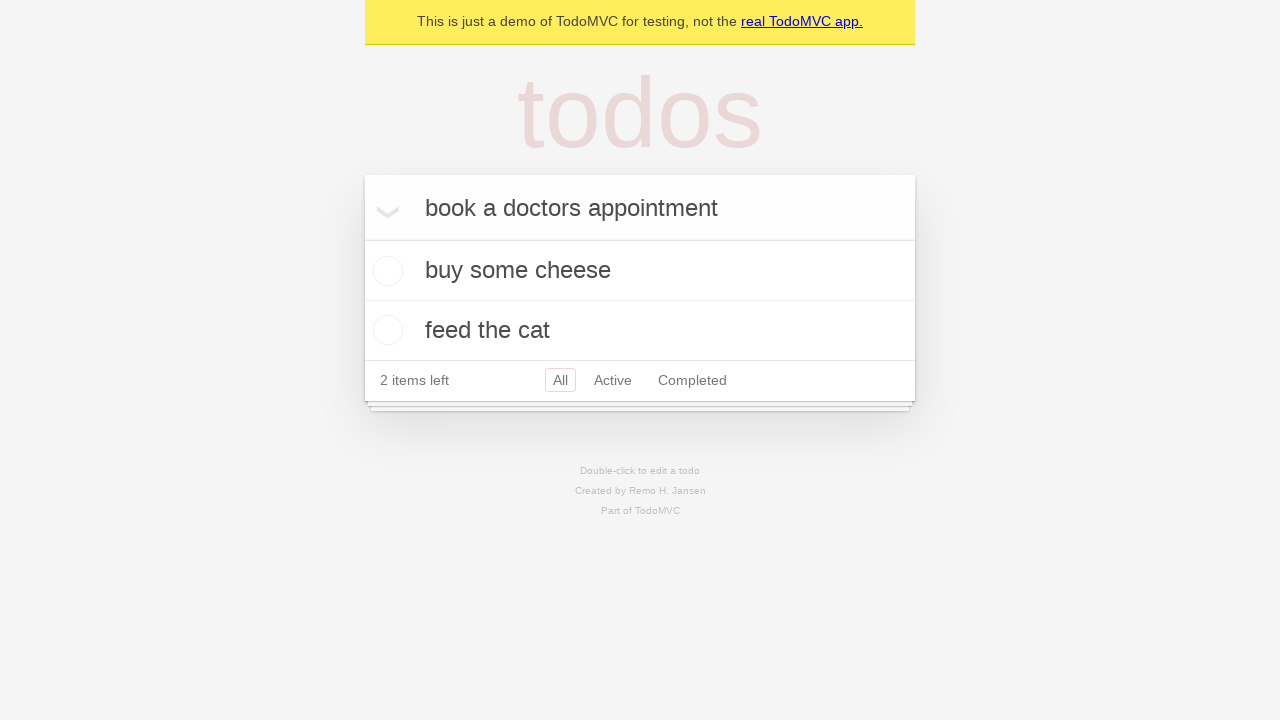

Pressed Enter to create todo item 'book a doctors appointment' on internal:attr=[placeholder="What needs to be done?"i]
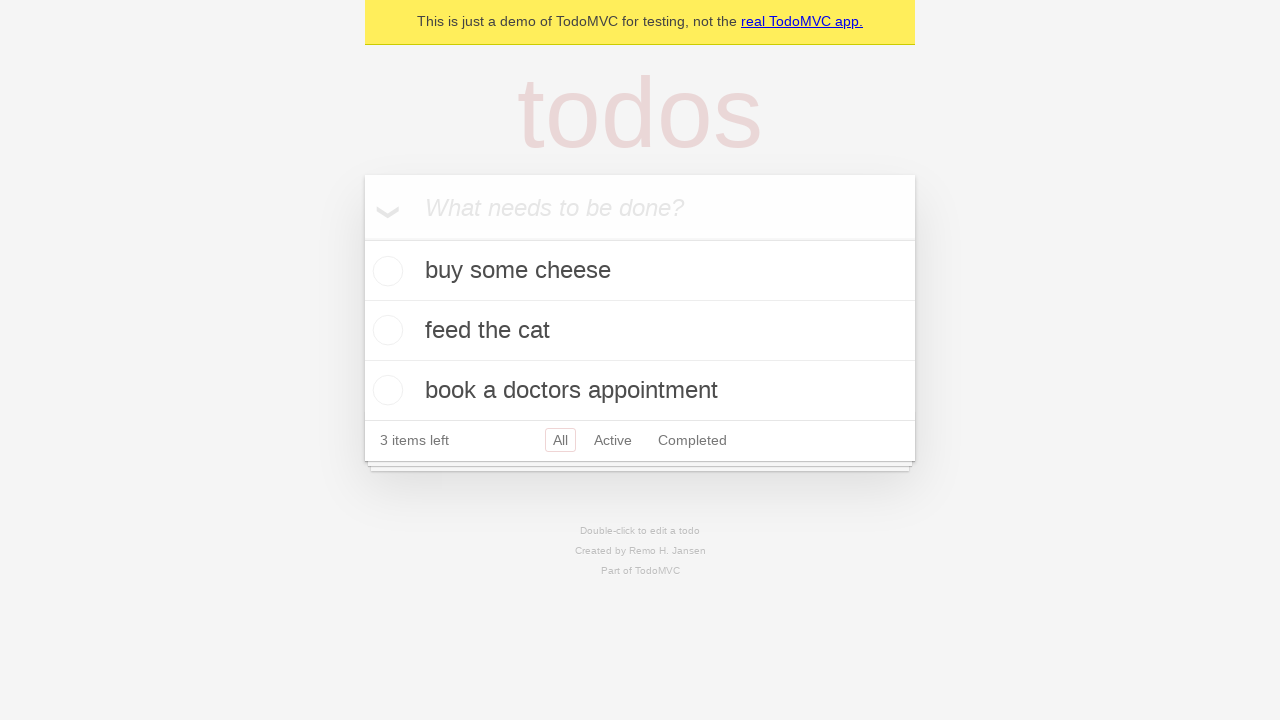

Checked the second todo item at (385, 330) on internal:testid=[data-testid="todo-item"s] >> nth=1 >> internal:role=checkbox
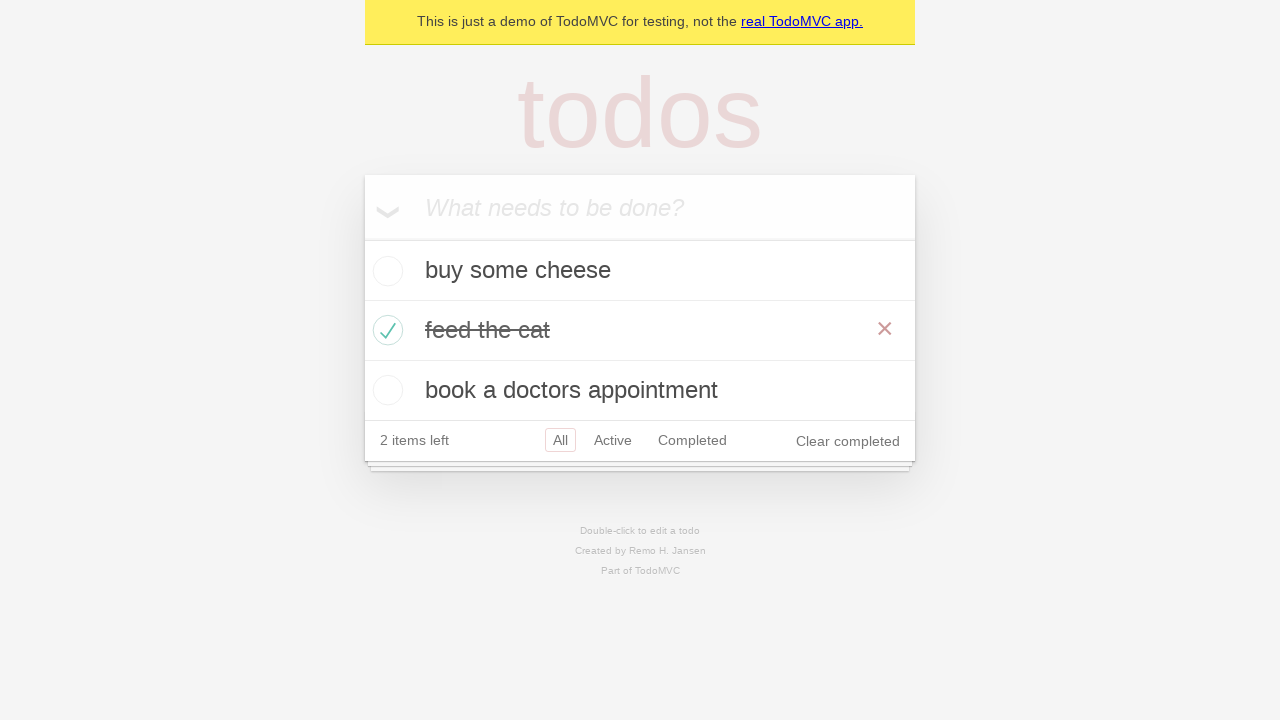

Clicked Active filter to show only active items at (613, 440) on internal:role=link[name="Active"i]
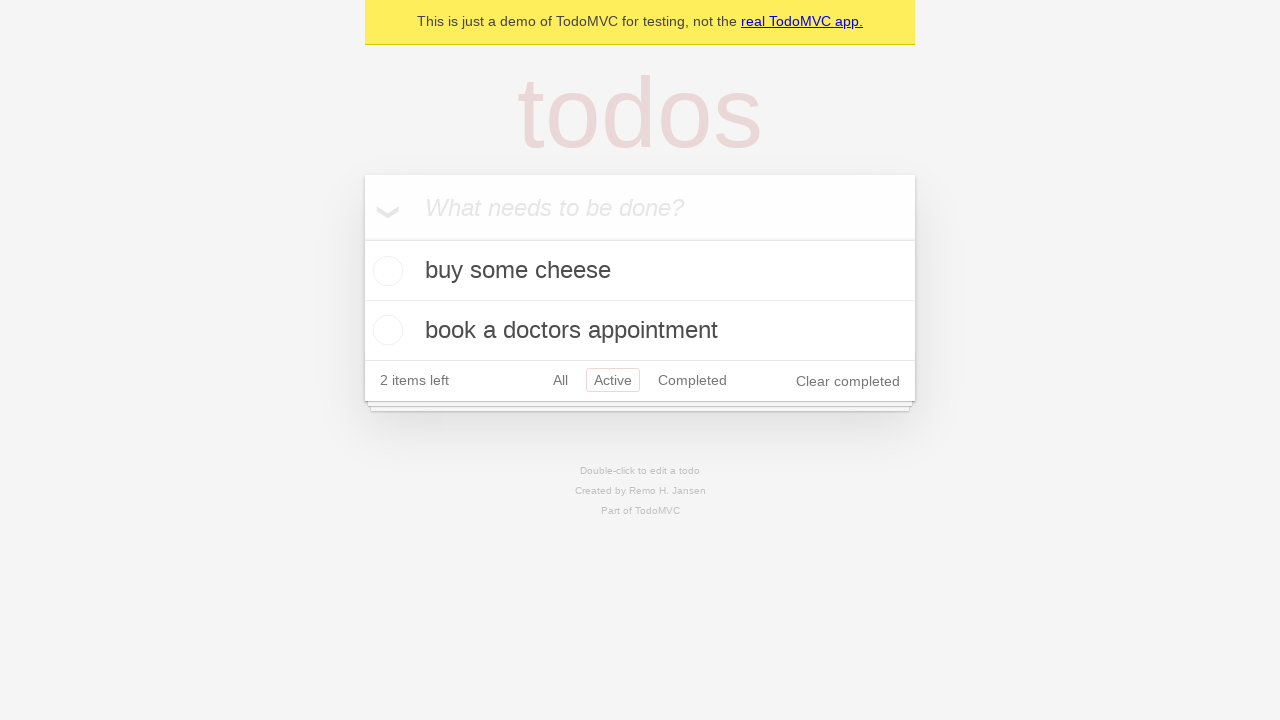

Clicked Completed filter to show only completed items at (692, 380) on internal:role=link[name="Completed"i]
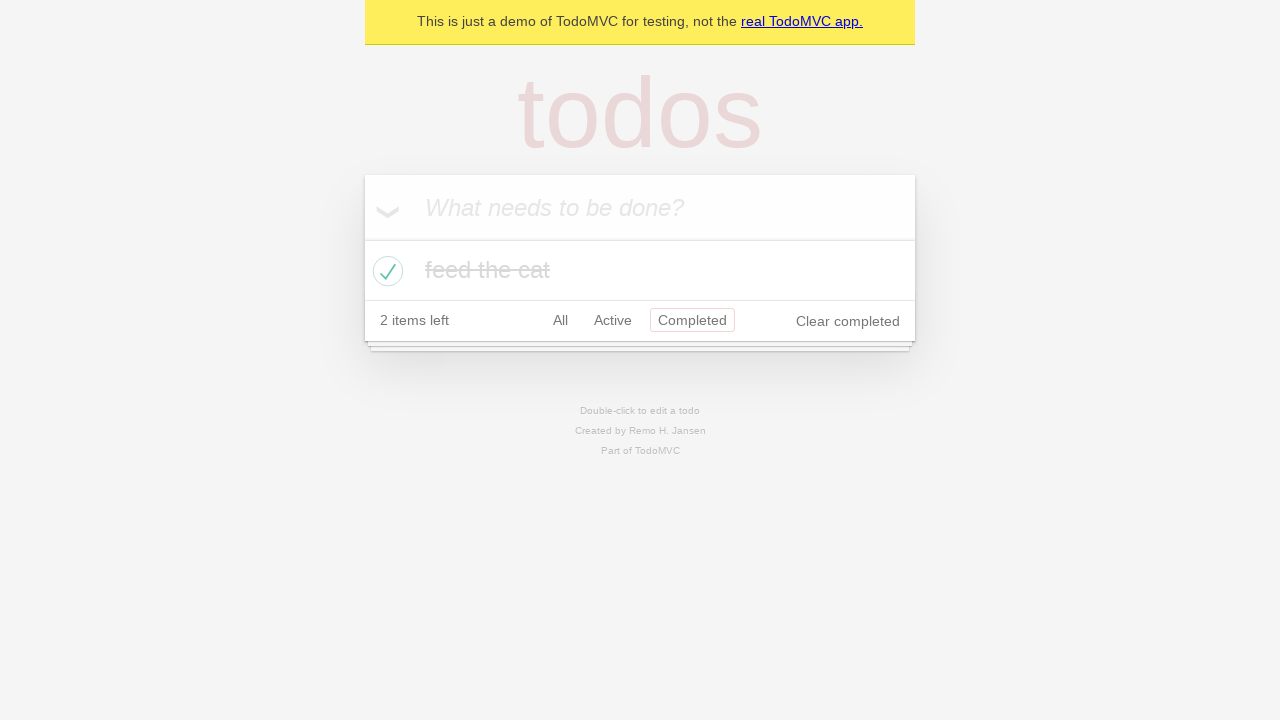

Clicked All filter to display all items at (560, 320) on internal:role=link[name="All"i]
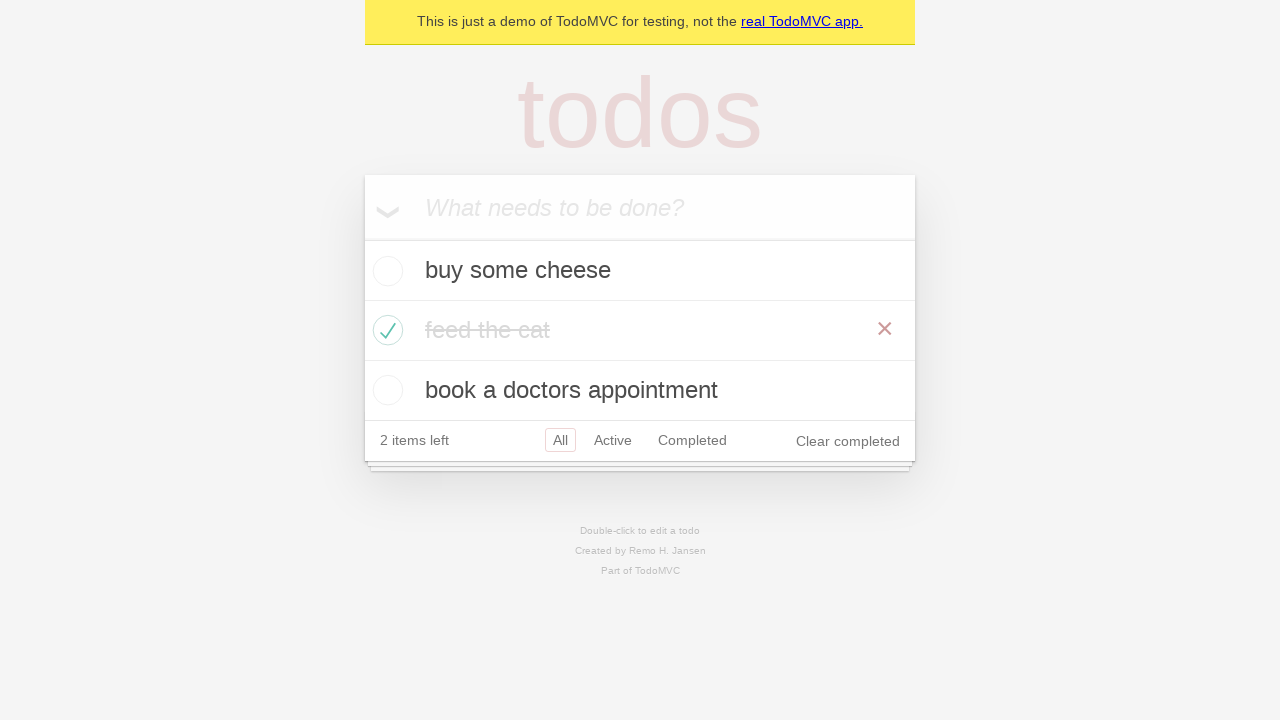

All todo items are displayed on the page
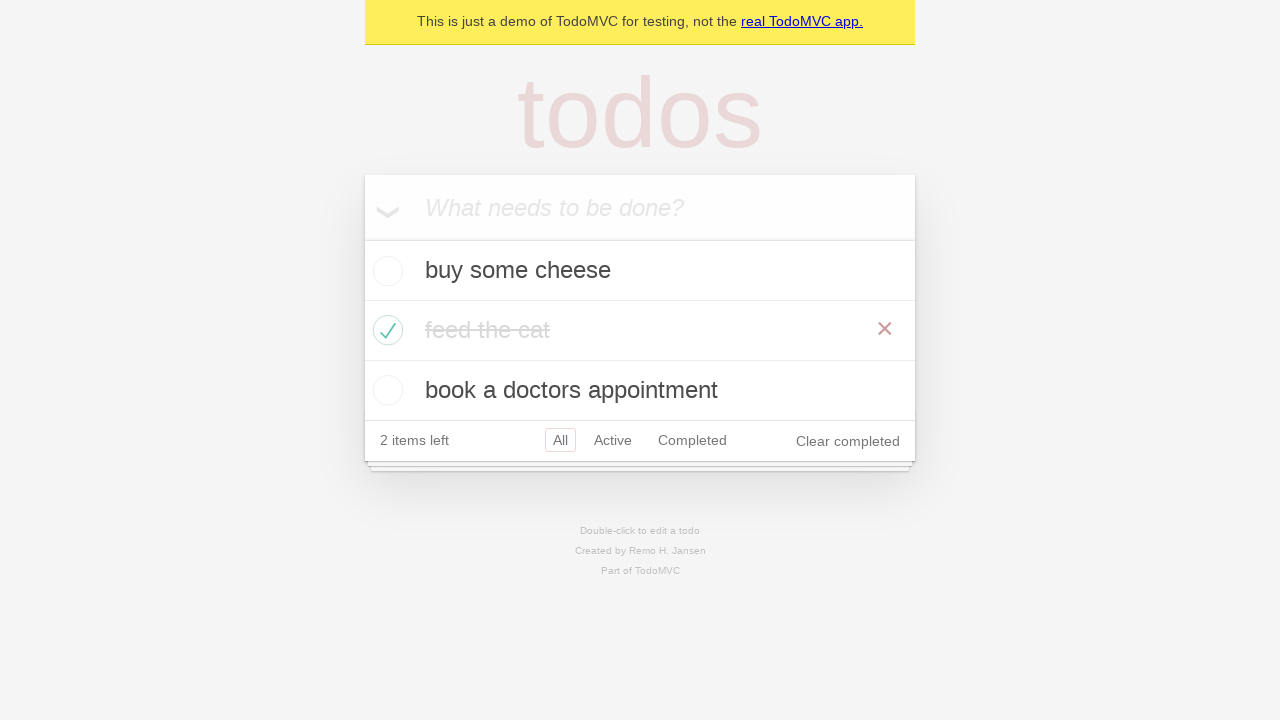

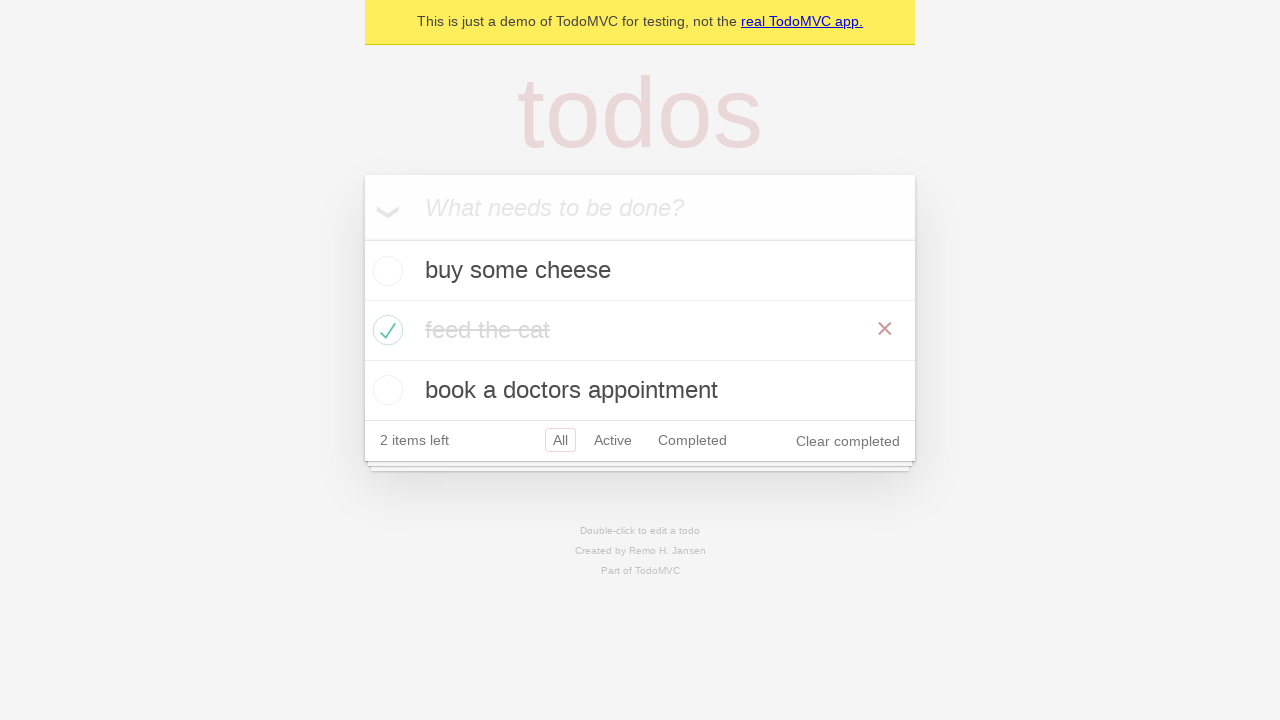